Tests right-click context menu functionality by performing a context click on an element and selecting an option from the menu

Starting URL: https://swisnl.github.io/jQuery-contextMenu/demo.html

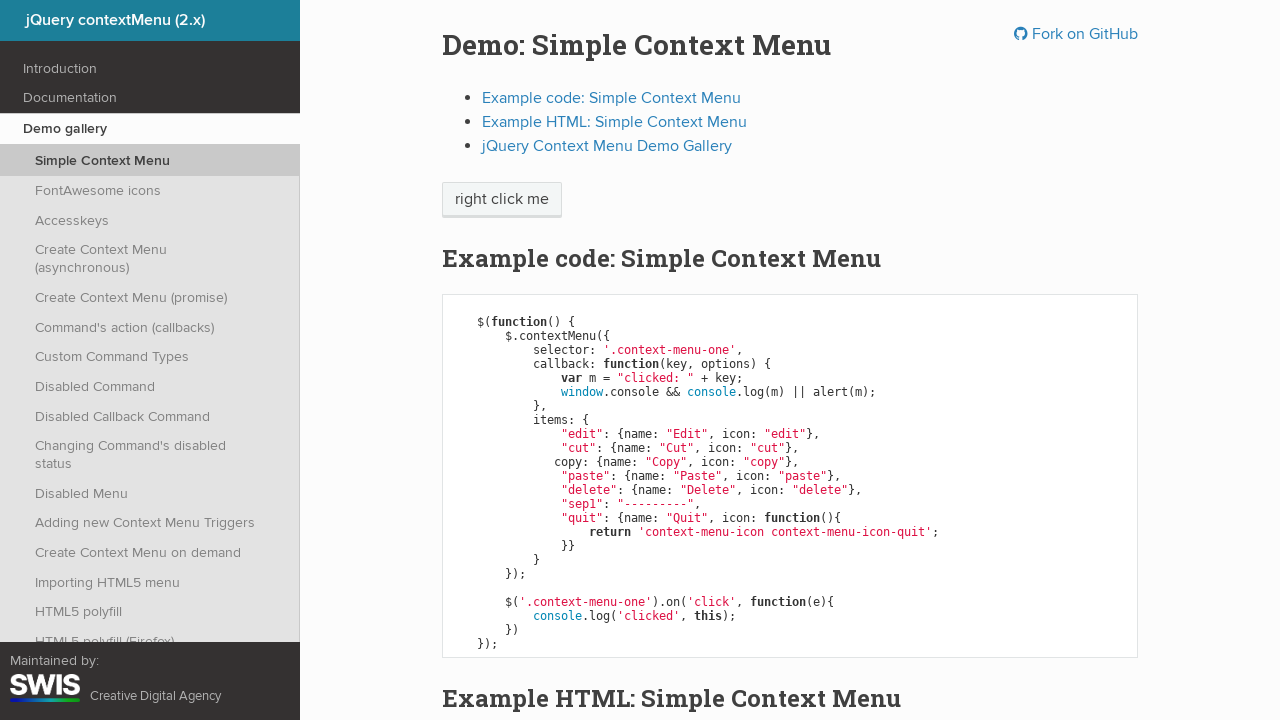

Navigated to jQuery contextMenu demo page
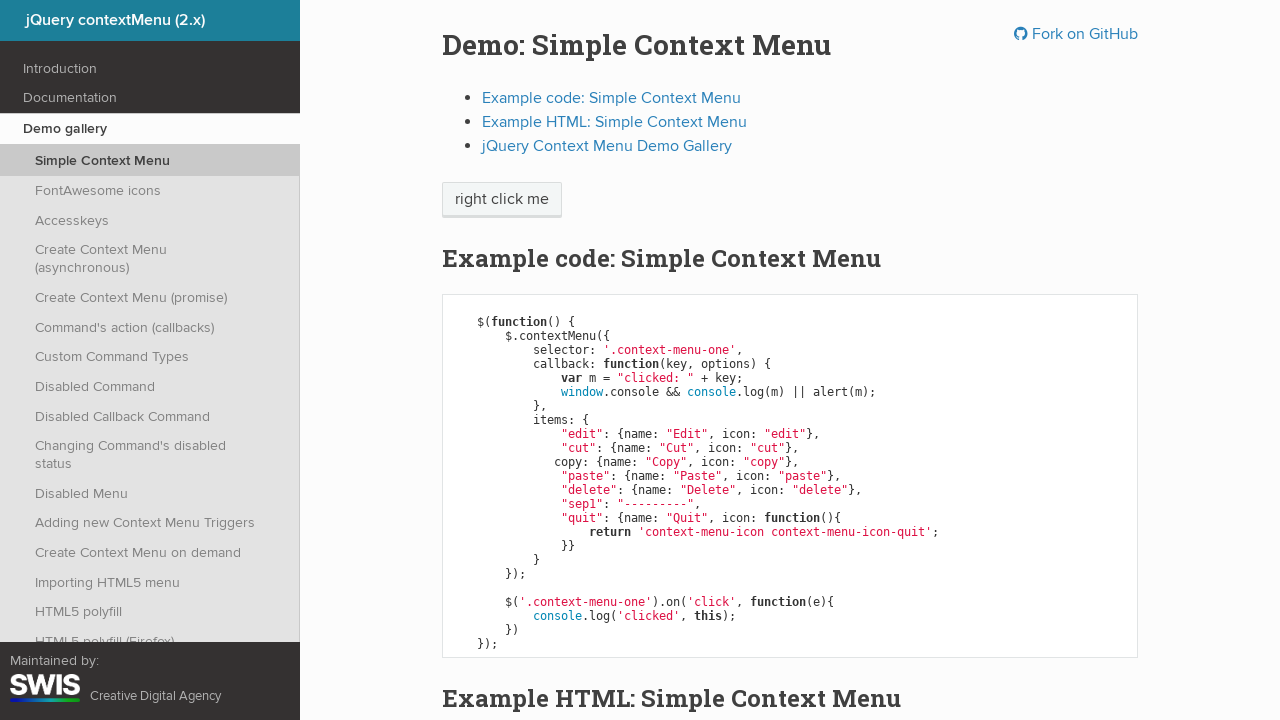

Right-clicked on 'right click me' element to open context menu at (502, 200) on //span[text()='right click me']
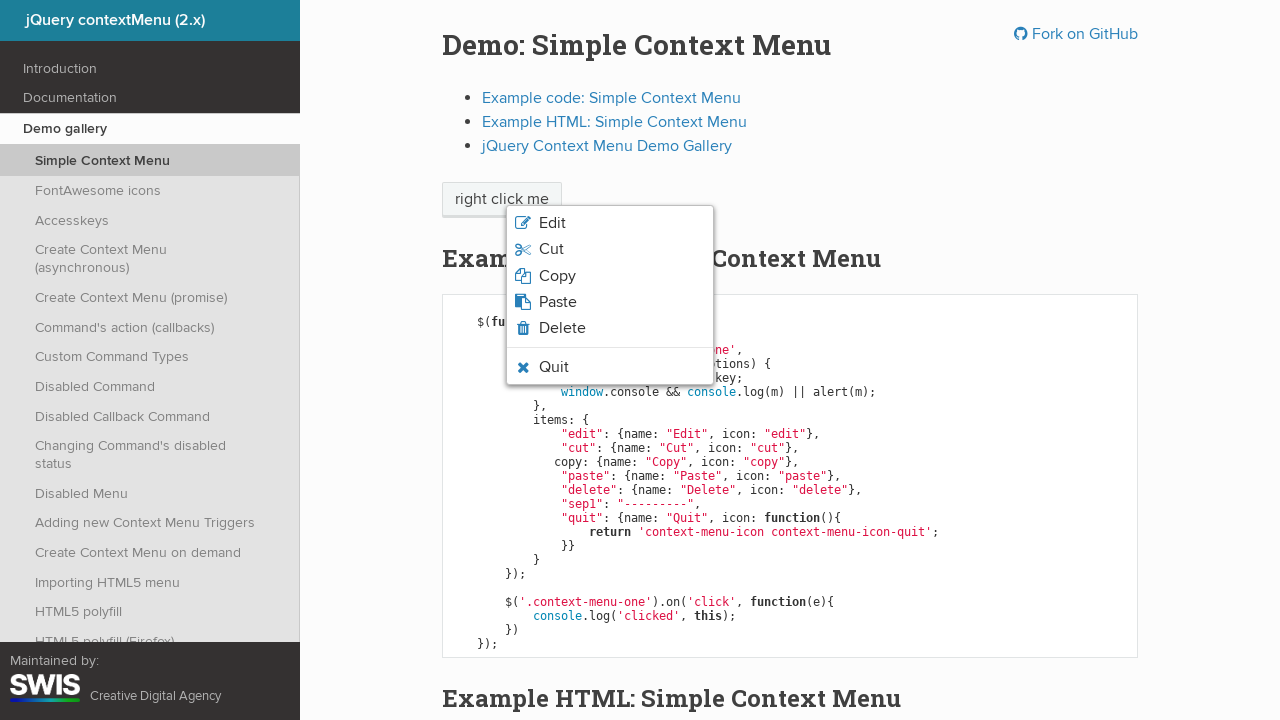

Clicked 'Copy' option from context menu at (557, 276) on xpath=//span[text()='Copy']
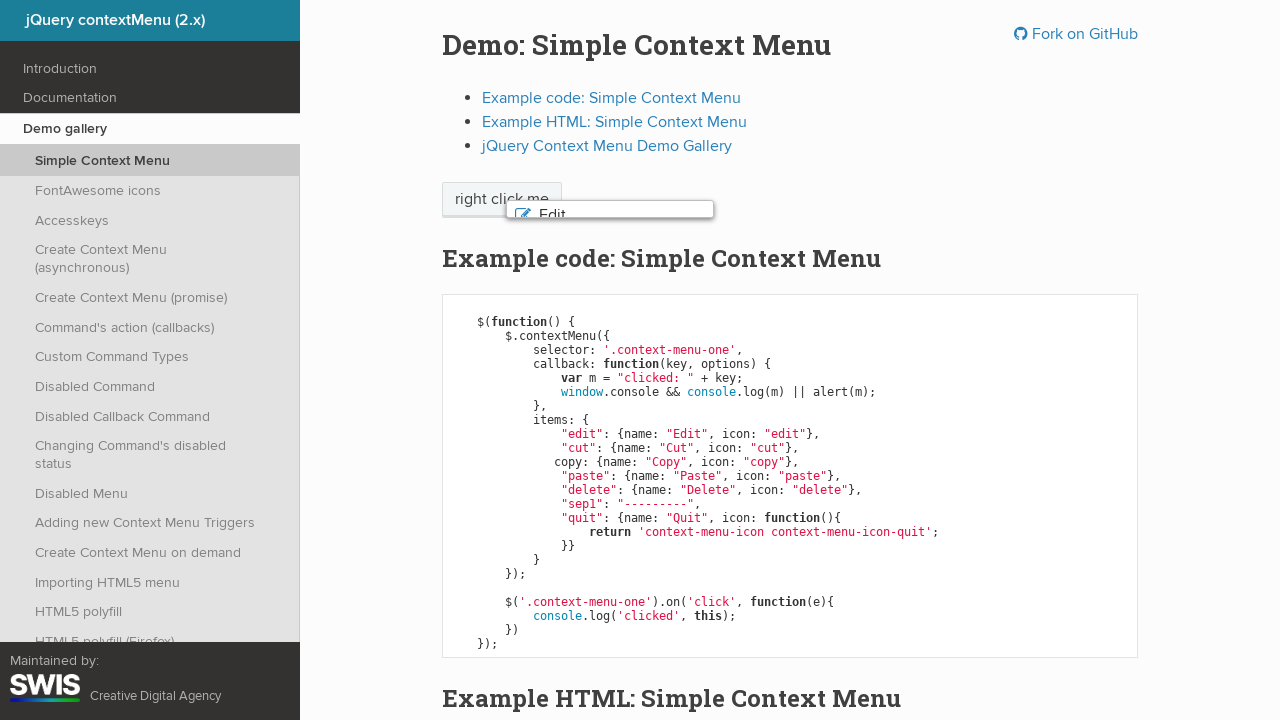

Set up dialog handler to accept alerts
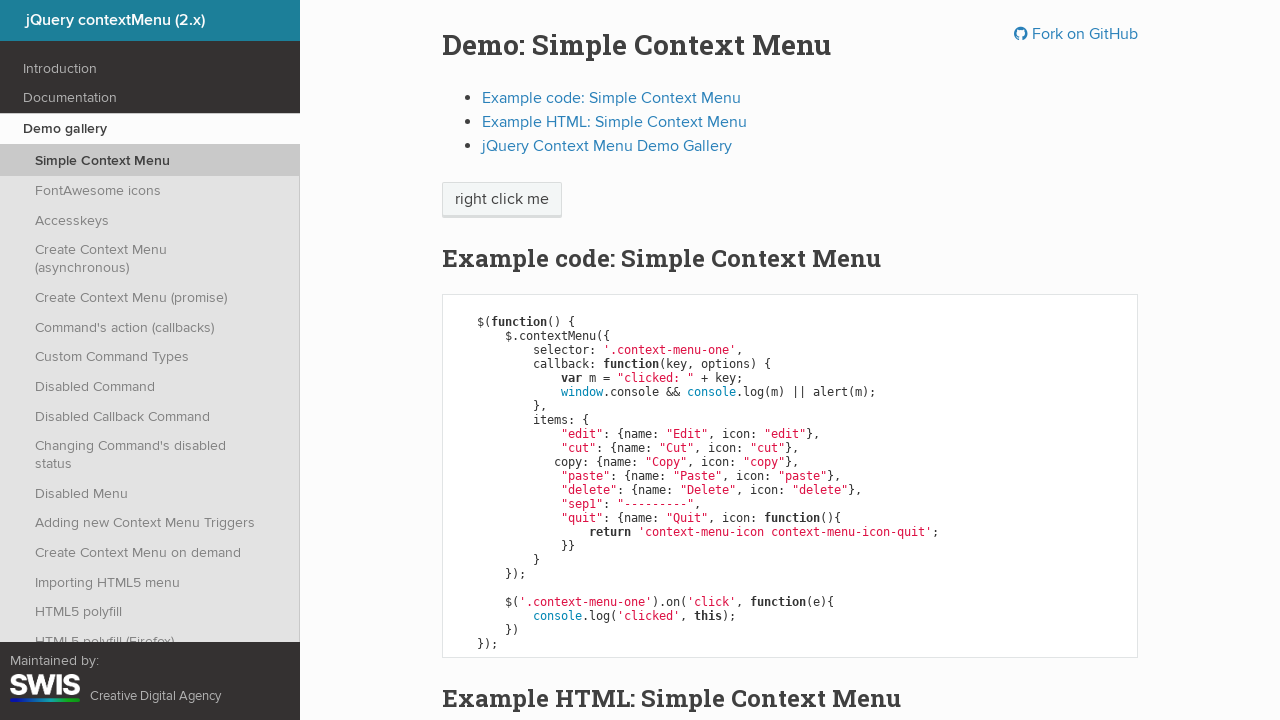

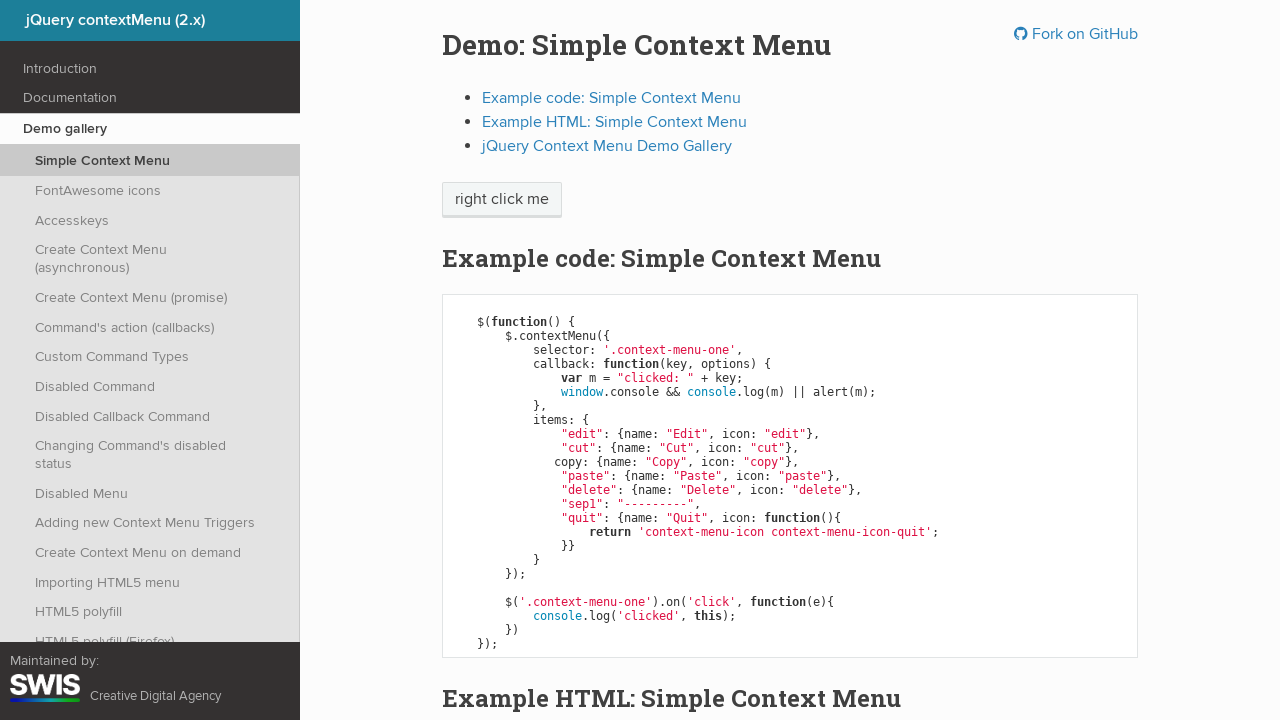